Tests the file download functionality on demoqa.com by clicking the download button

Starting URL: https://demoqa.com/upload-download

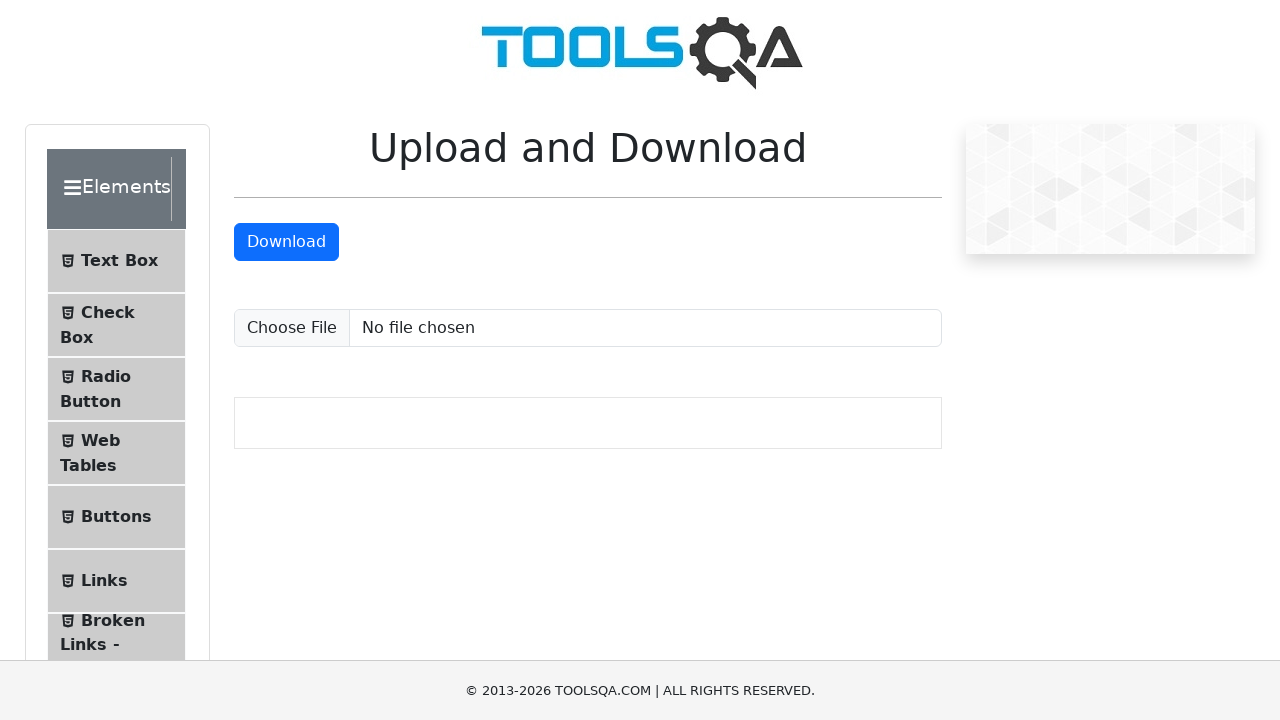

Download button selector became available
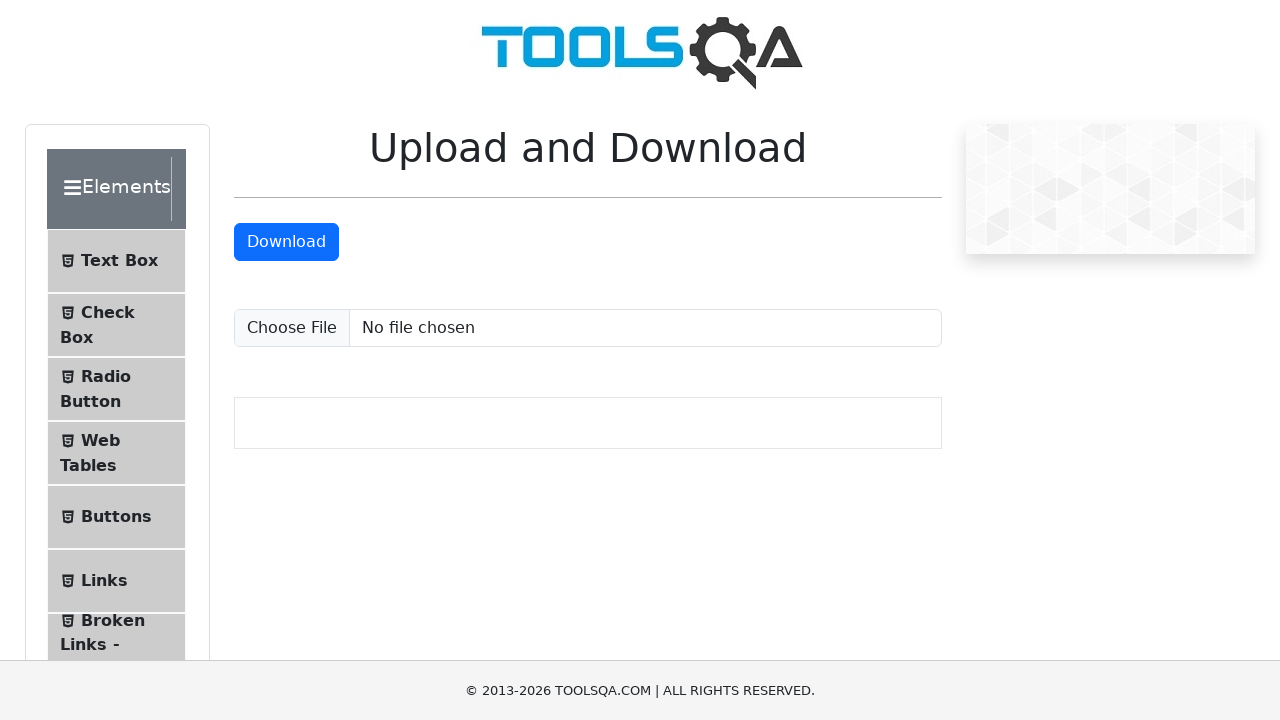

Clicked the download button at (286, 242) on #downloadButton
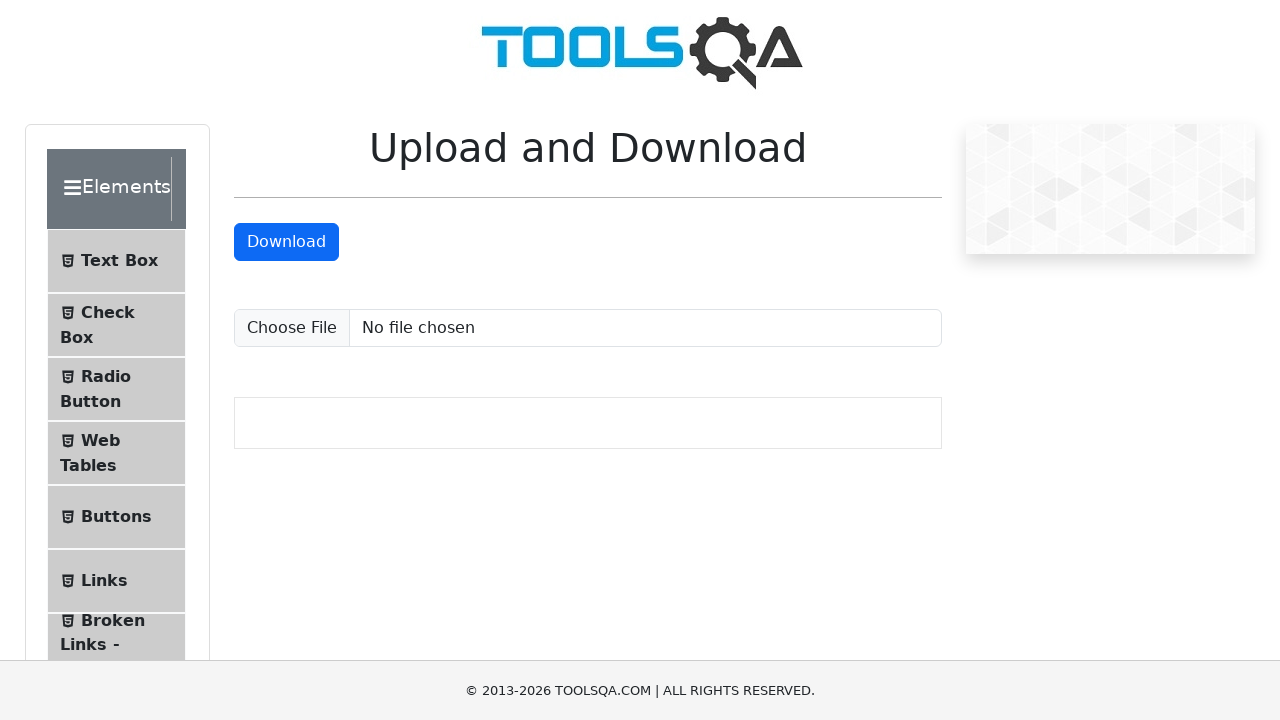

Waited 3 seconds for download to complete
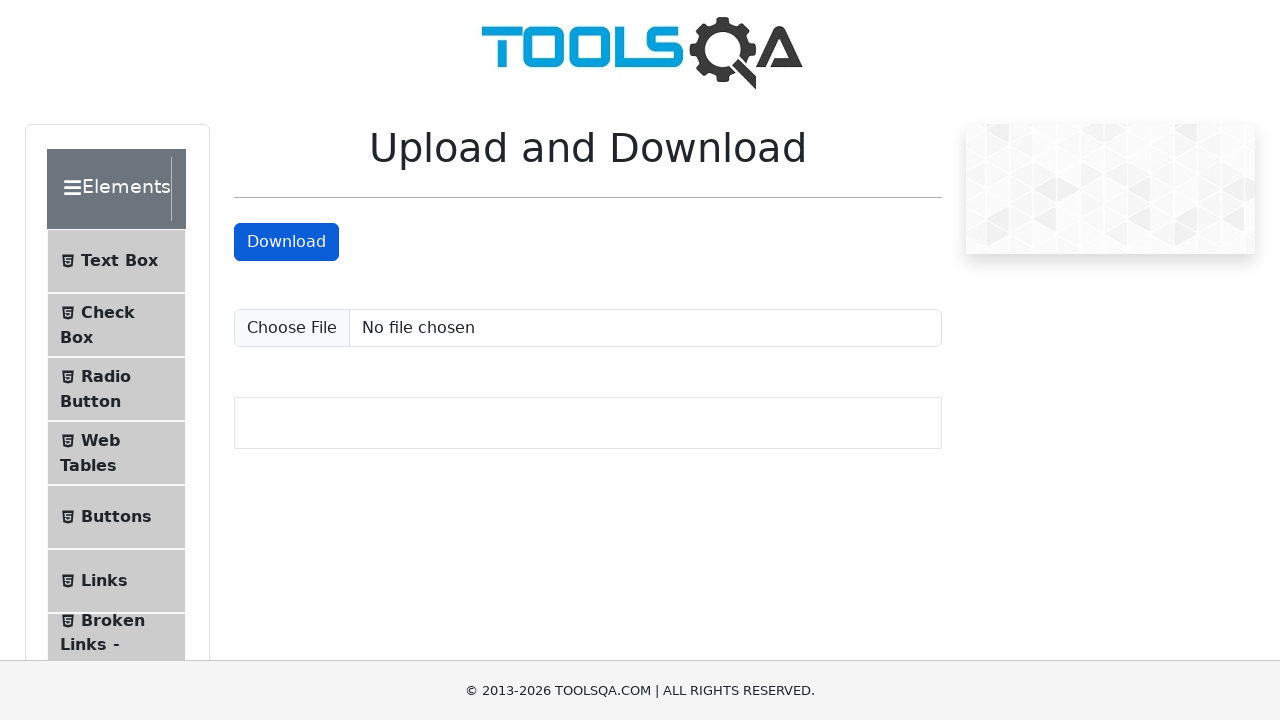

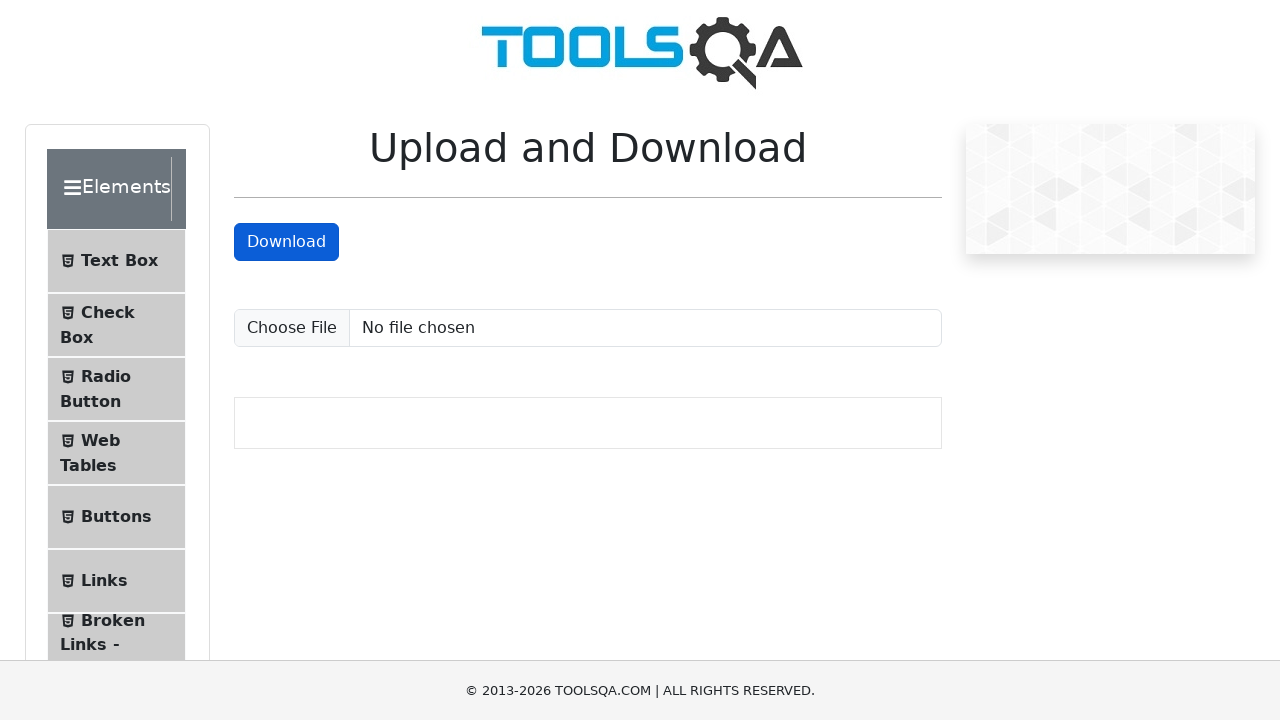